Tests a jQuery combo tree dropdown by clicking on the input box to open the dropdown and selecting "choice 1" from the options

Starting URL: https://www.jqueryscript.net/demo/Drop-Down-Combo-Tree/

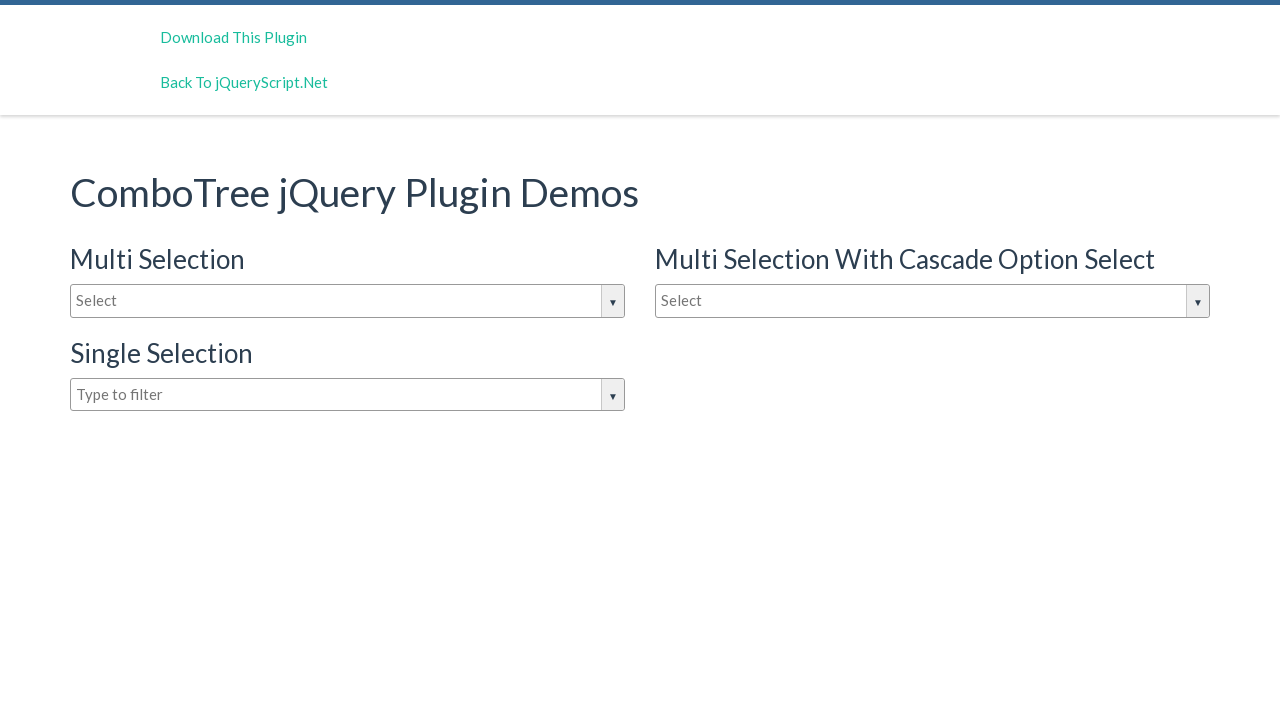

Clicked on the dropdown input box to open it at (348, 301) on input#justAnInputBox
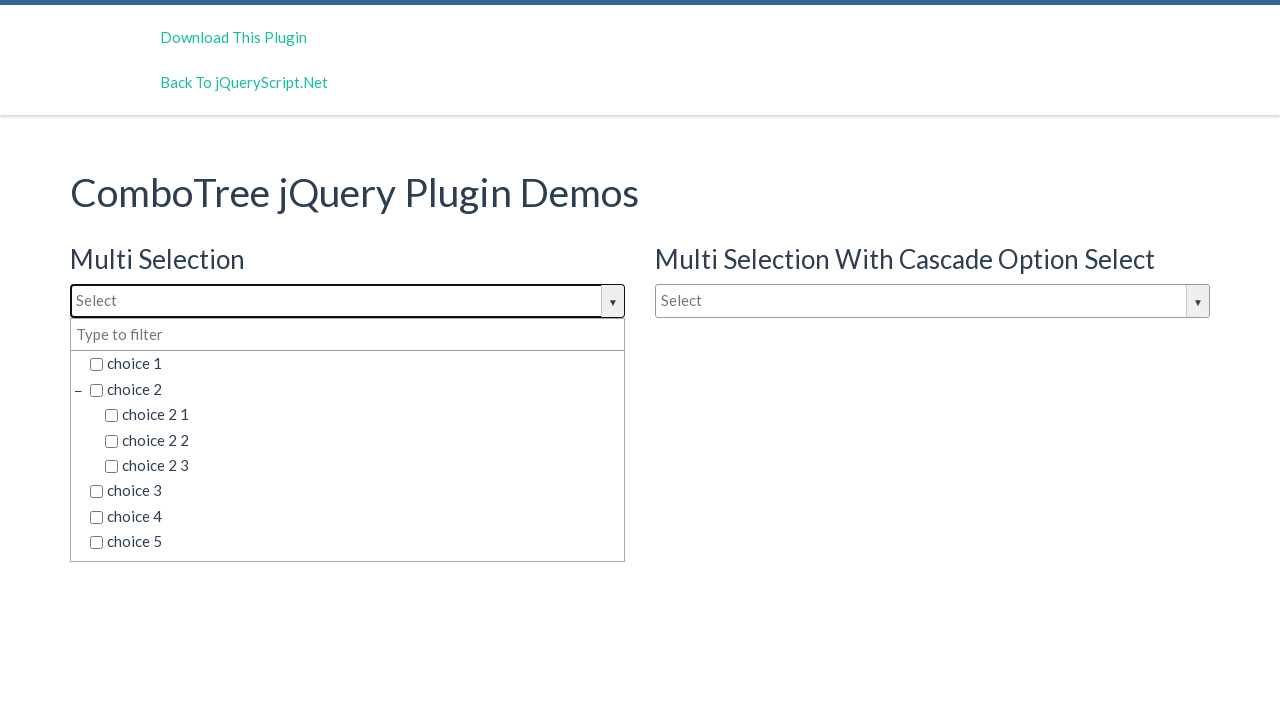

Dropdown options became visible
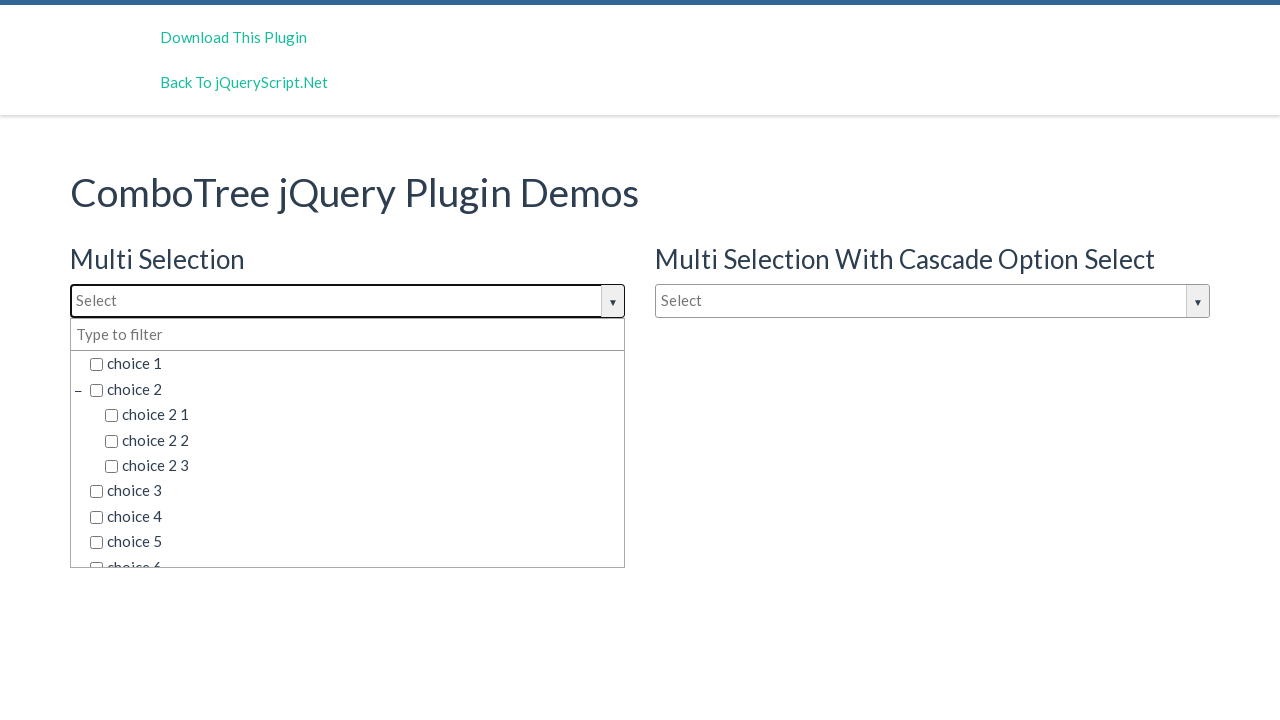

Selected 'choice 1' from the dropdown options at (355, 364) on xpath=//div[contains(@id,'DropDownContainer')]//span[@class='comboTreeItemTitle'
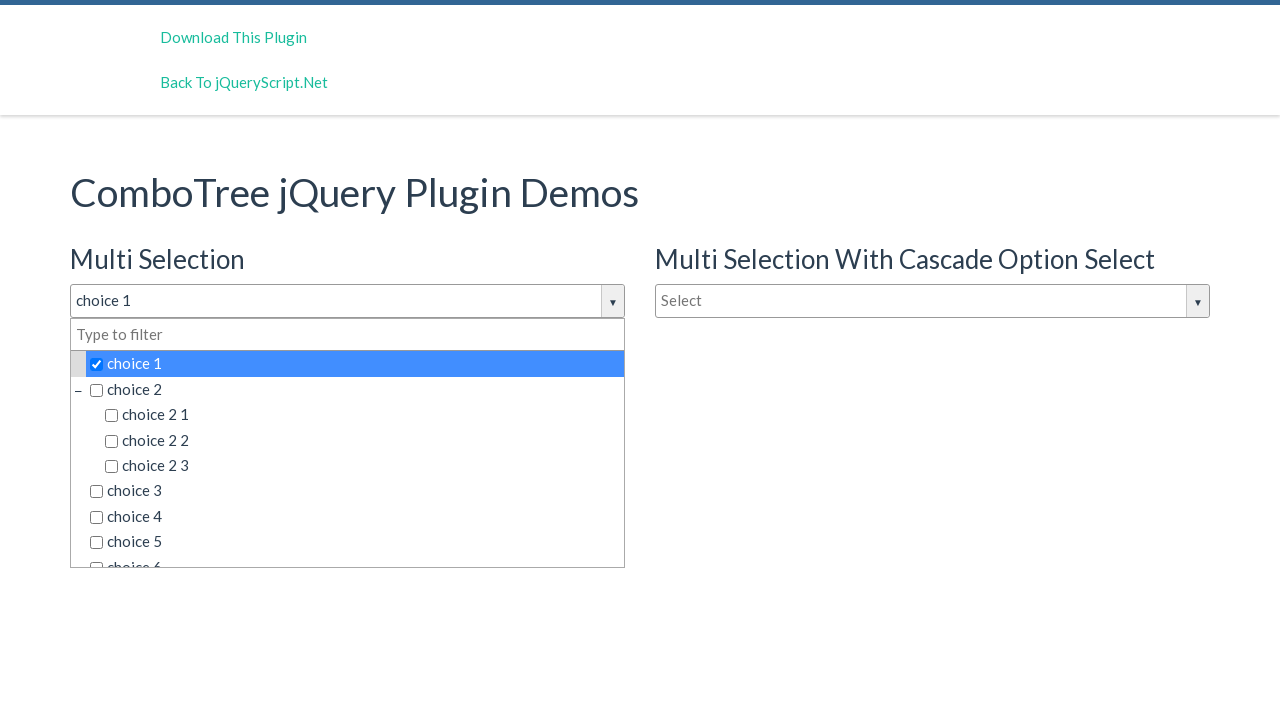

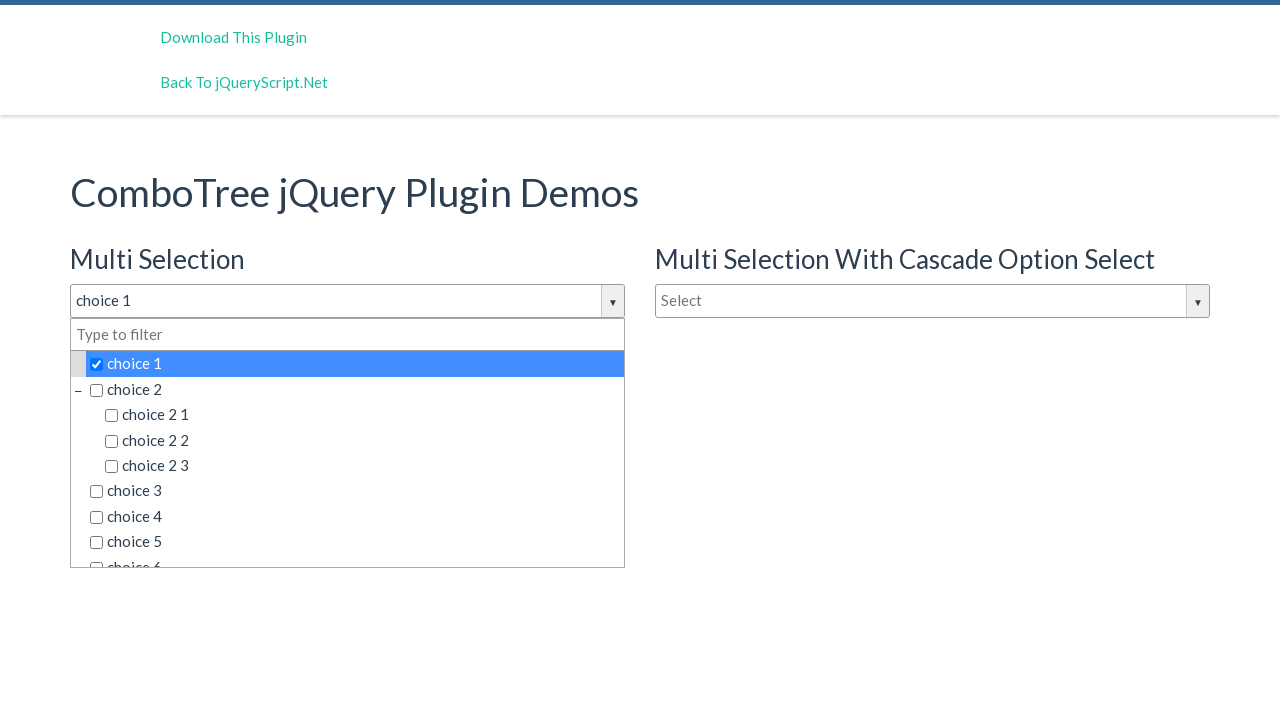